Navigates to the Add/Remove Elements page, adds two elements, then deletes both to verify complete removal

Starting URL: http://the-internet.herokuapp.com/

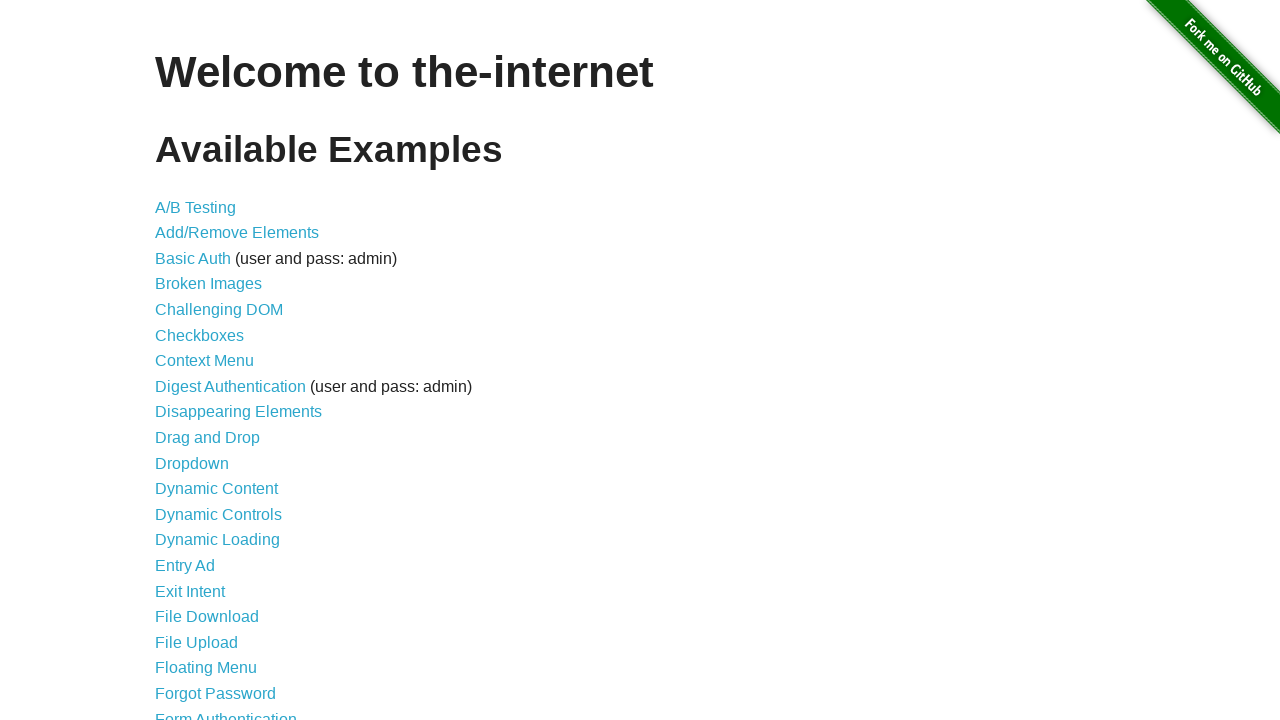

Navigated to the-internet.herokuapp.com home page
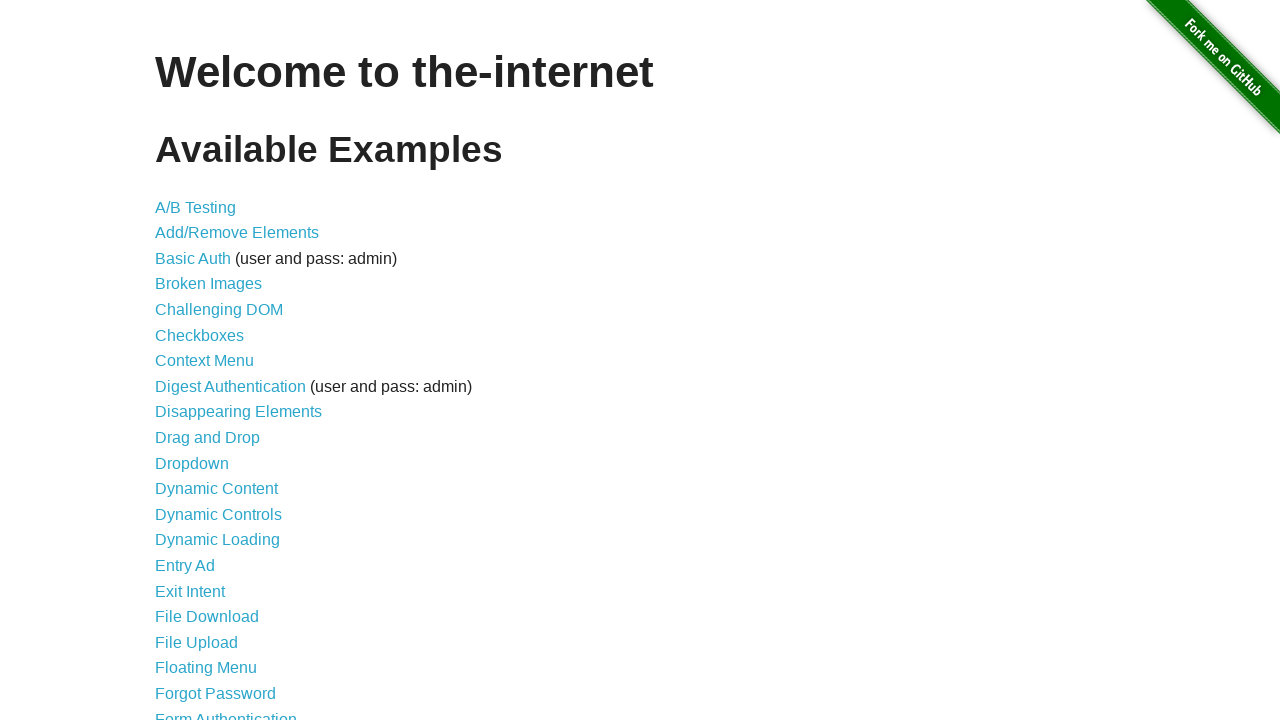

Clicked on Add/Remove Elements link at (237, 233) on text=Add/Remove Elements
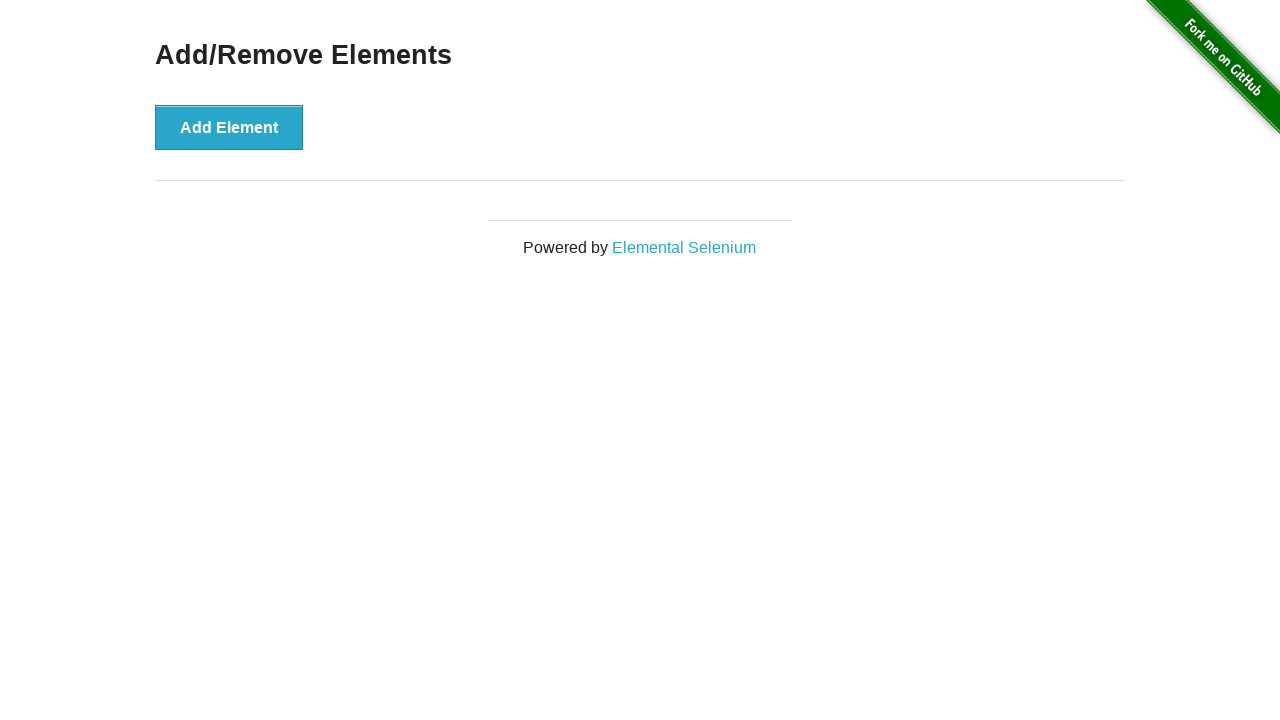

Added first element at (229, 127) on text=Add Element
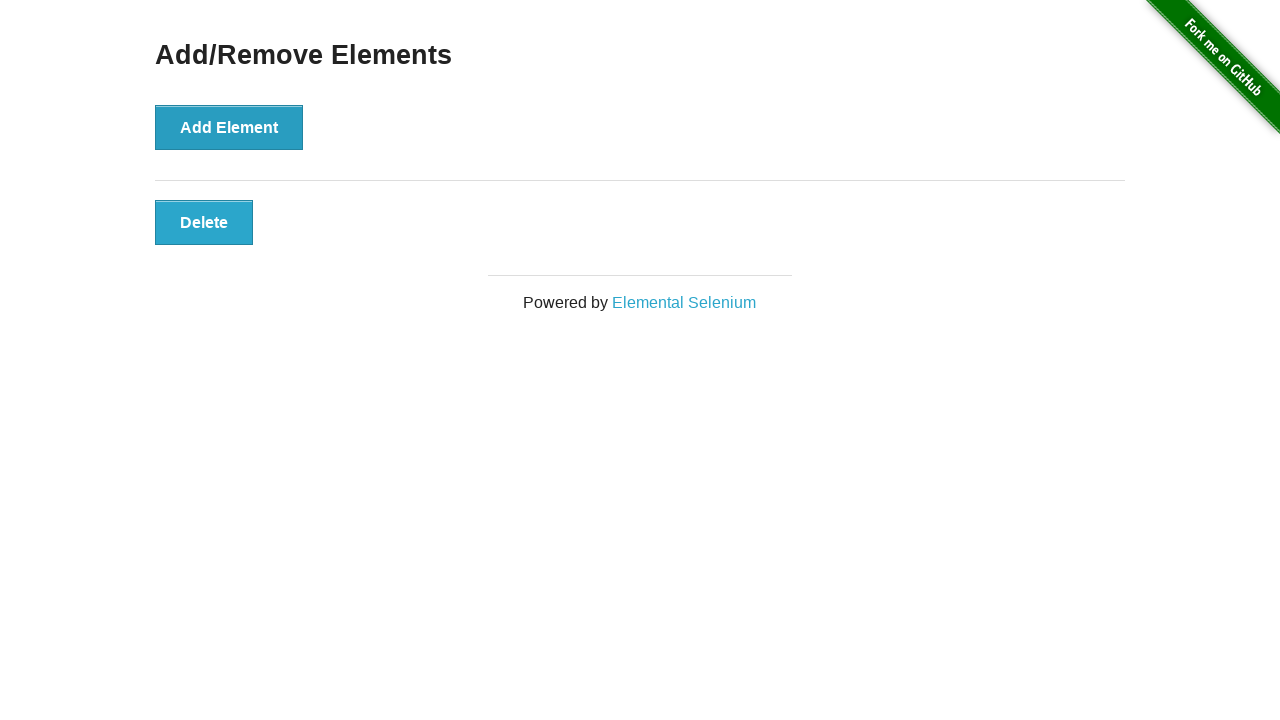

Added second element at (229, 127) on text=Add Element
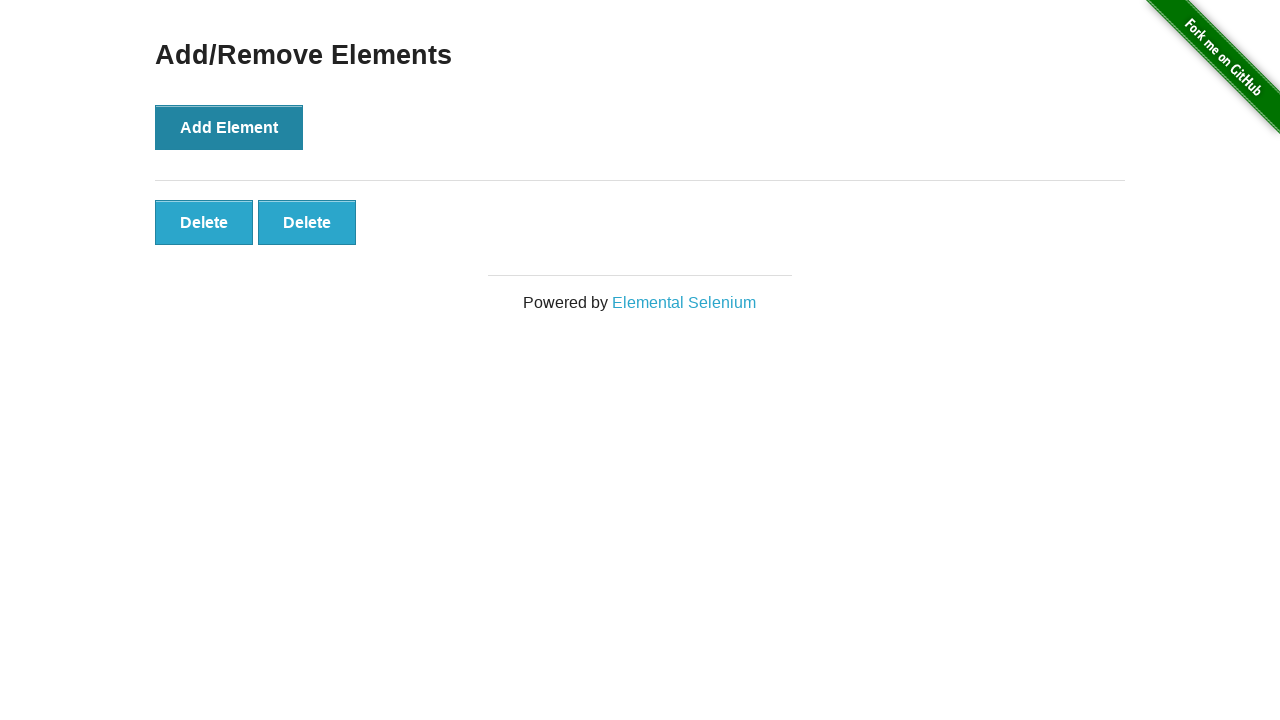

Deleted first element at (204, 222) on text=Delete
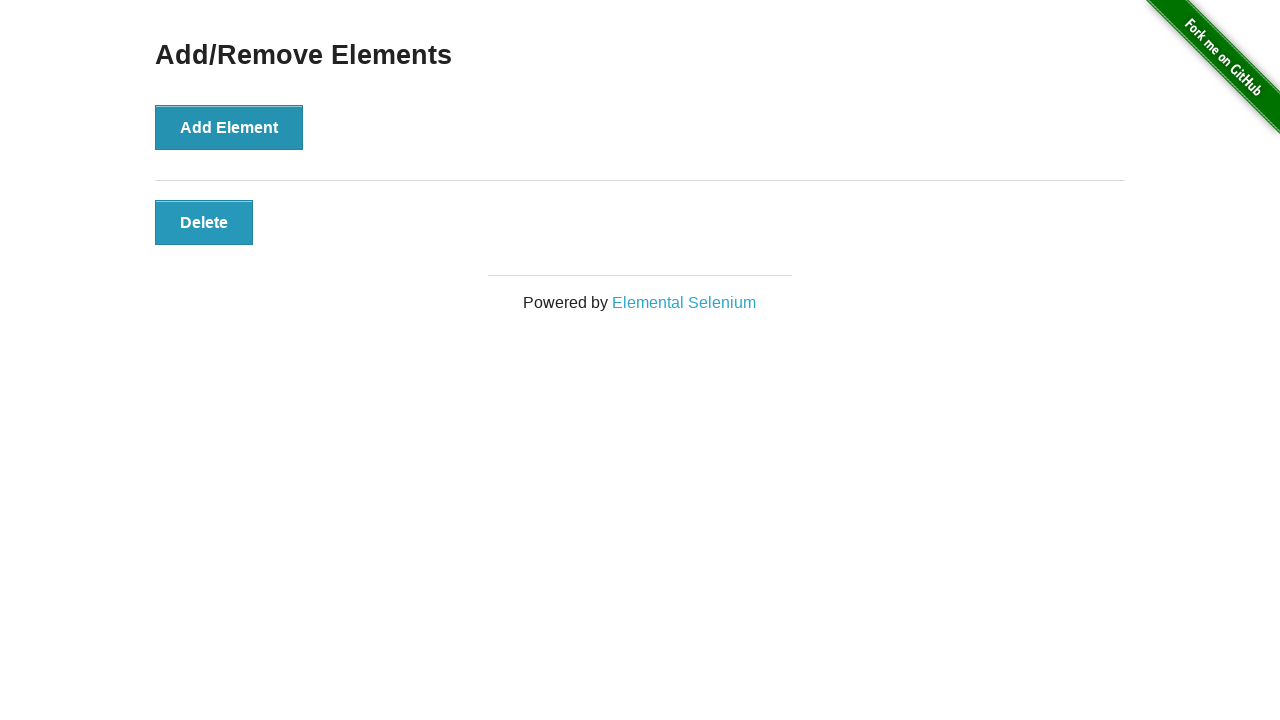

Deleted second element at (204, 222) on text=Delete
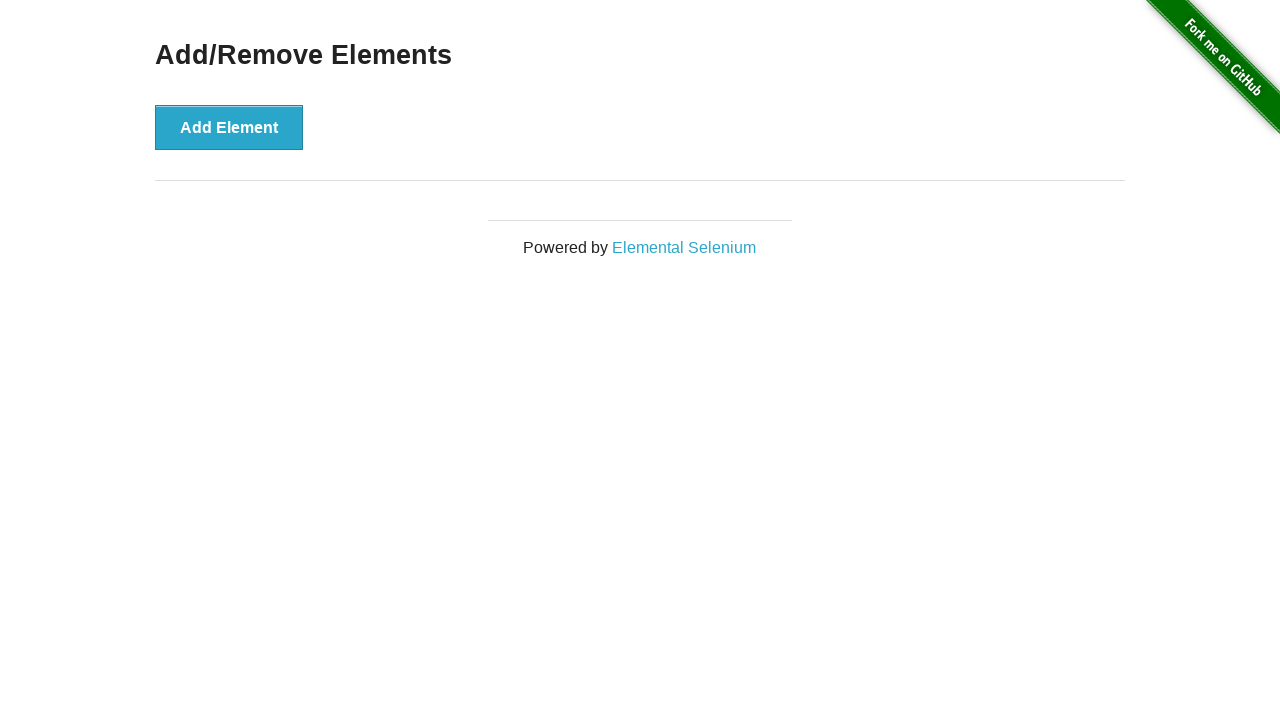

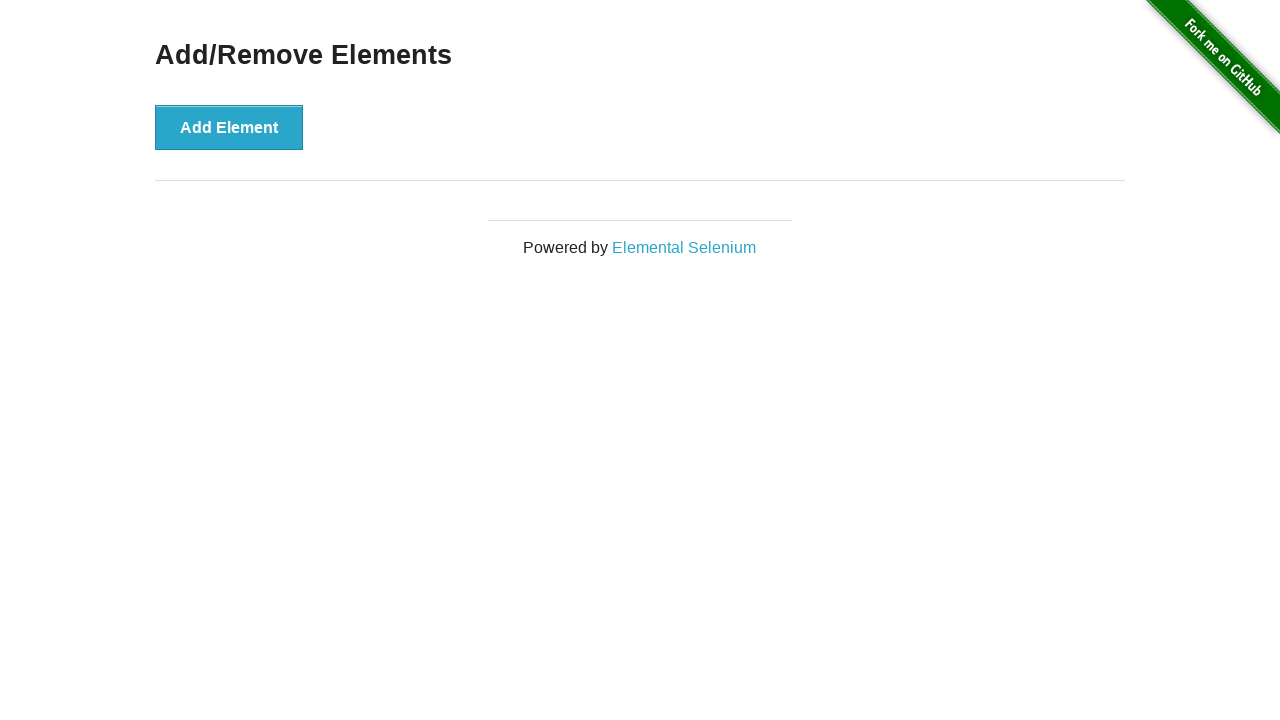